Tests drag and drop functionality within an iframe by dragging an element from source to target on the jQuery UI demo page

Starting URL: https://jqueryui.com/droppable/

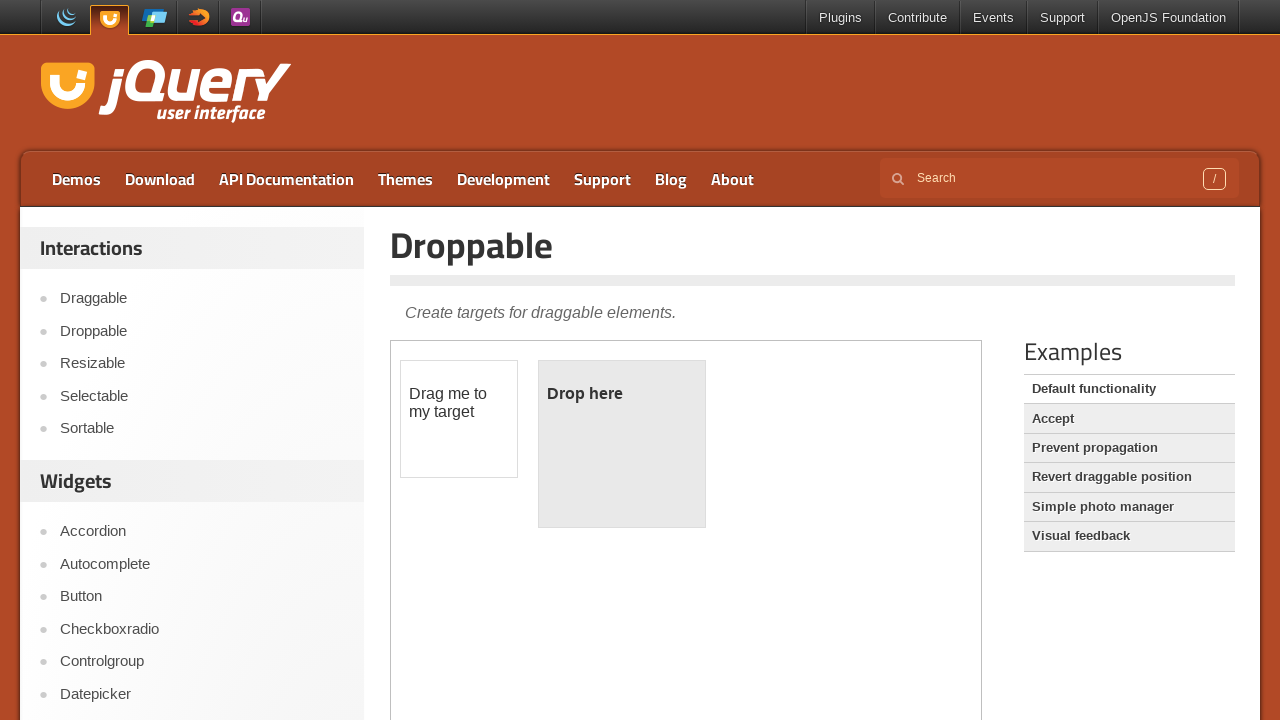

Located the demo iframe containing drag and drop elements
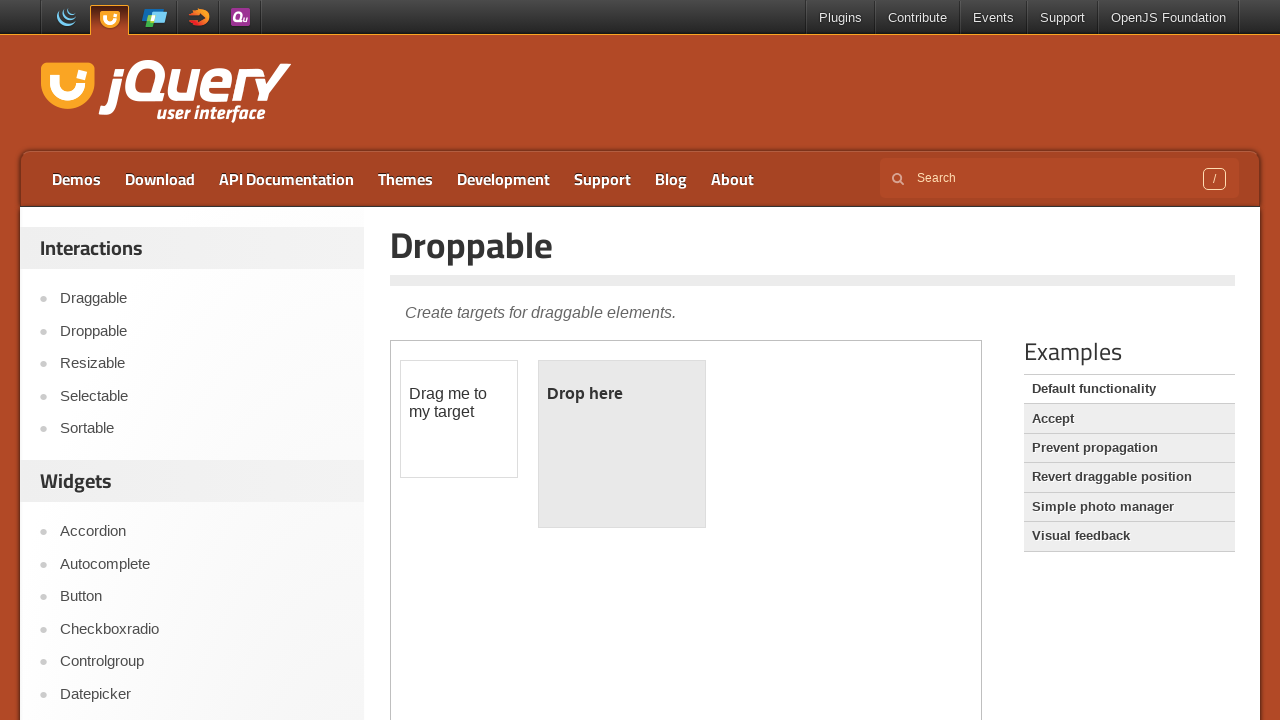

Located the draggable element within the iframe
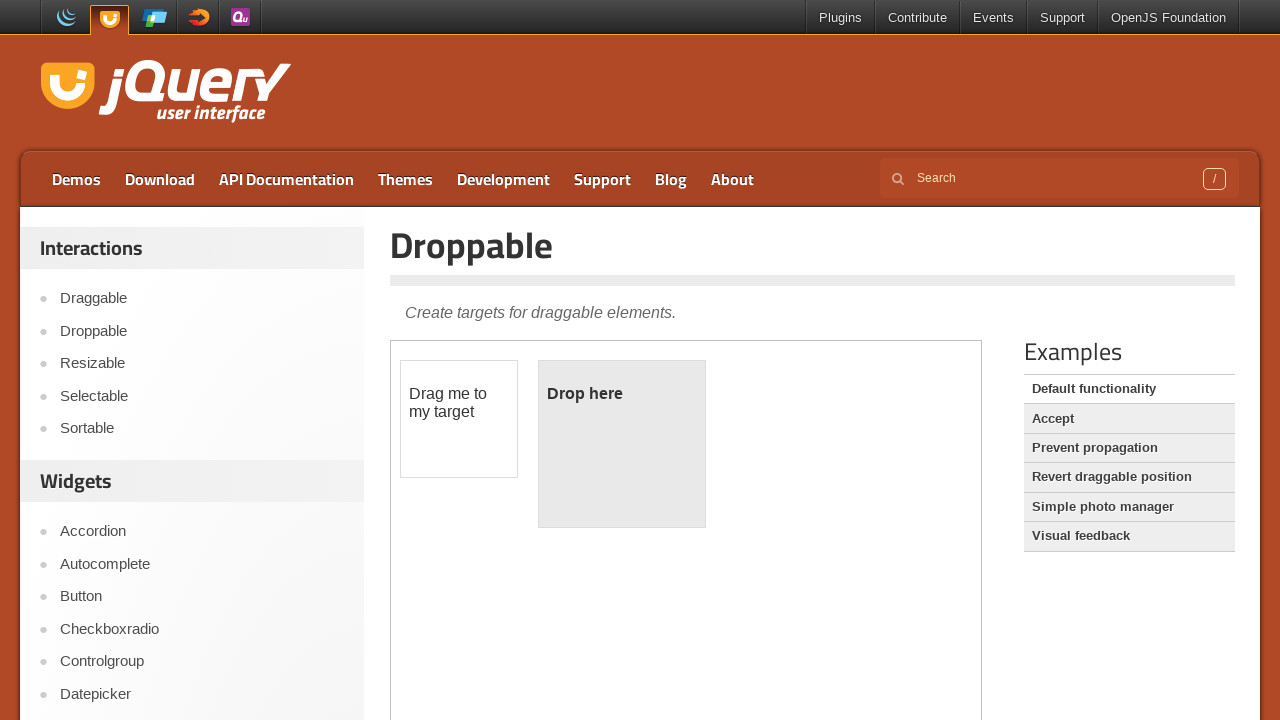

Located the droppable target element within the iframe
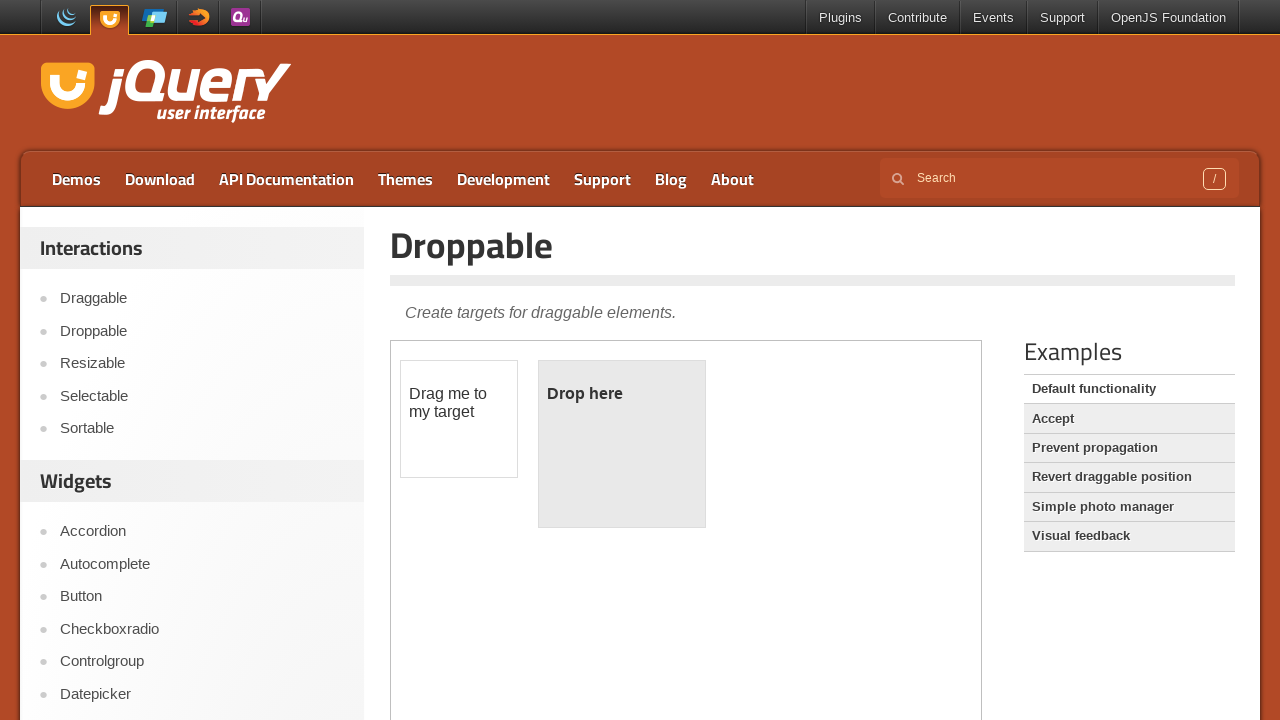

Dragged the draggable element onto the droppable target at (622, 444)
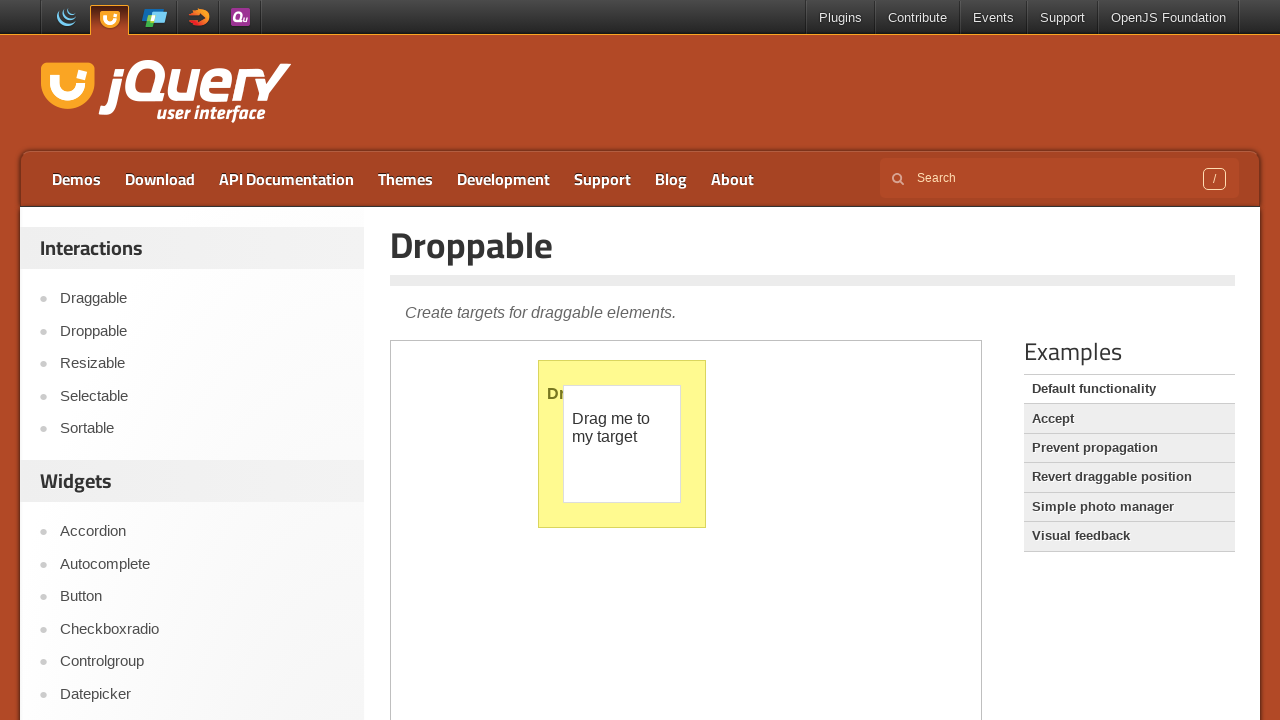

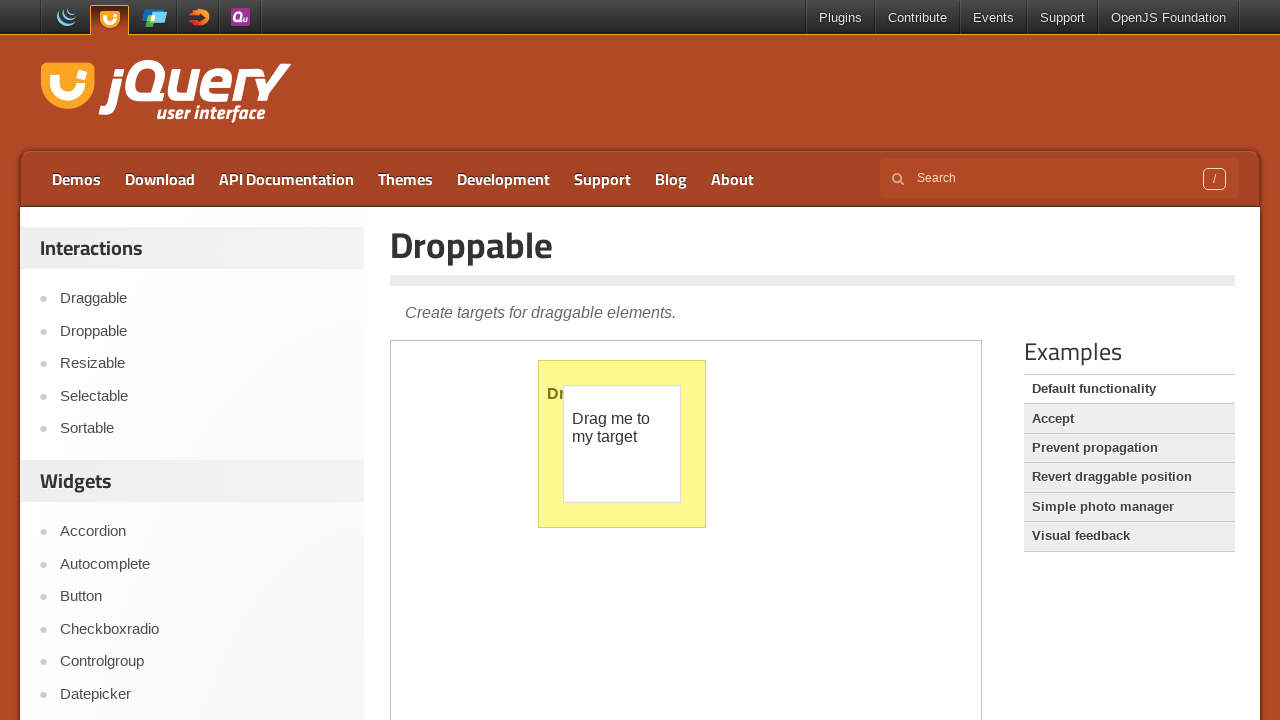